Tests checkbox functionality by selecting specific checkboxes and then clearing all selected checkboxes

Starting URL: https://testautomationpractice.blogspot.com/

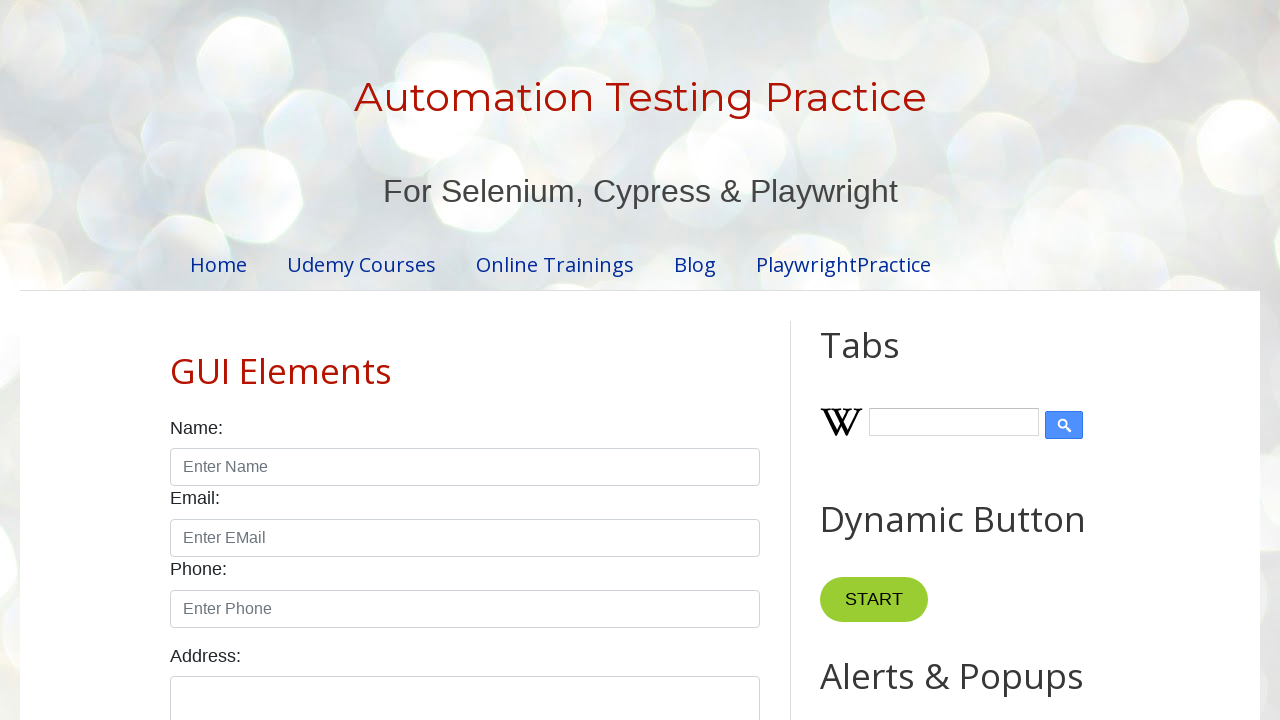

Located all checkboxes with class 'form-check-input'
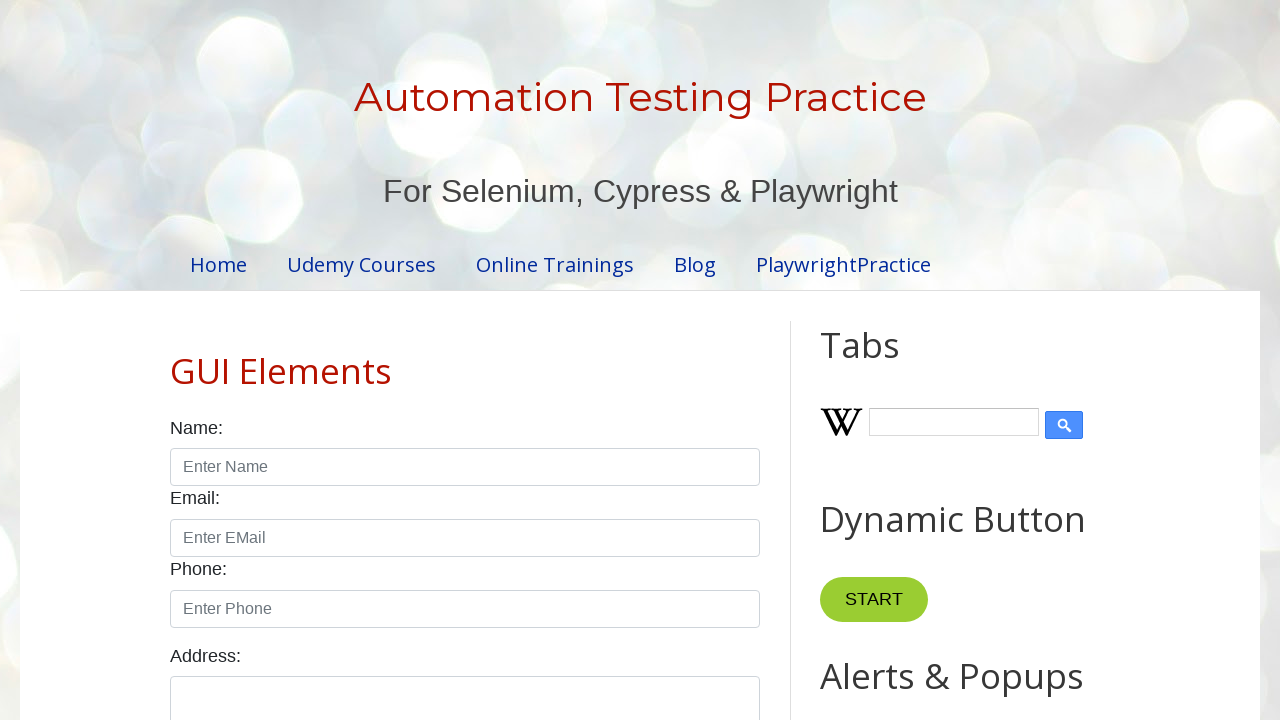

Retrieved total checkbox count: 7
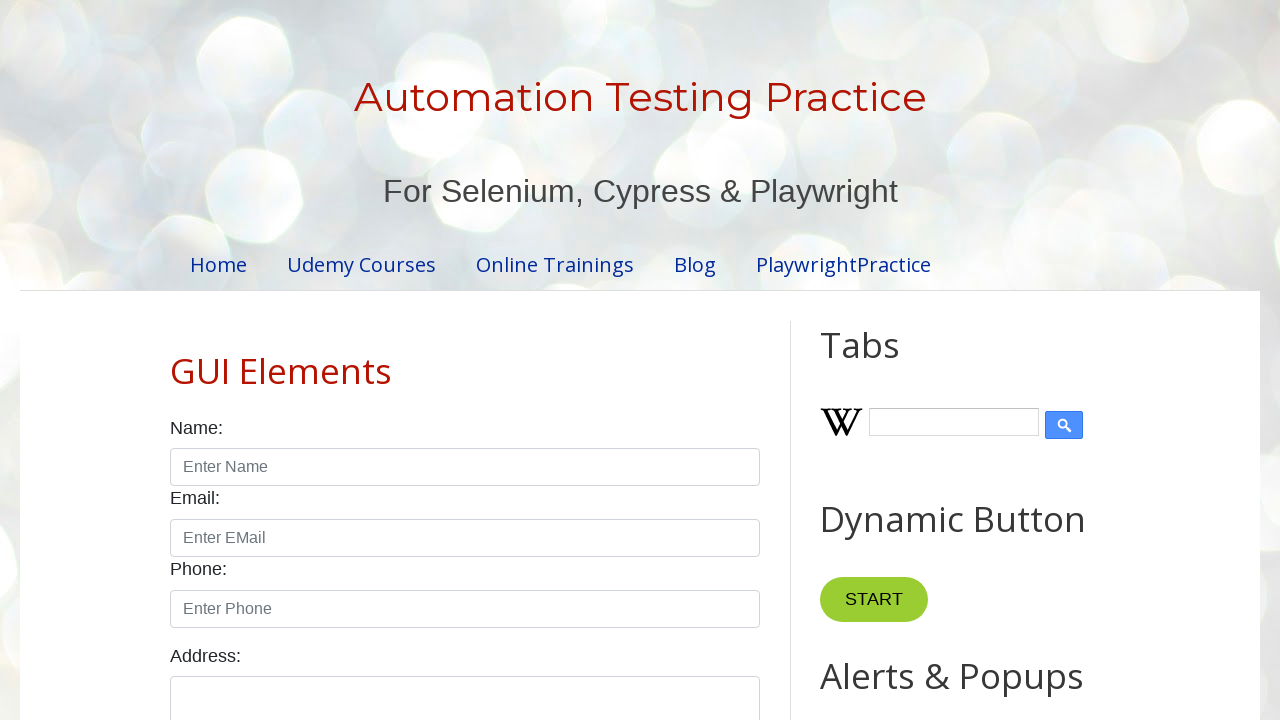

Selected checkbox at index 2 at (372, 360) on xpath=//input[@class='form-check-input' and @type='checkbox'] >> nth=2
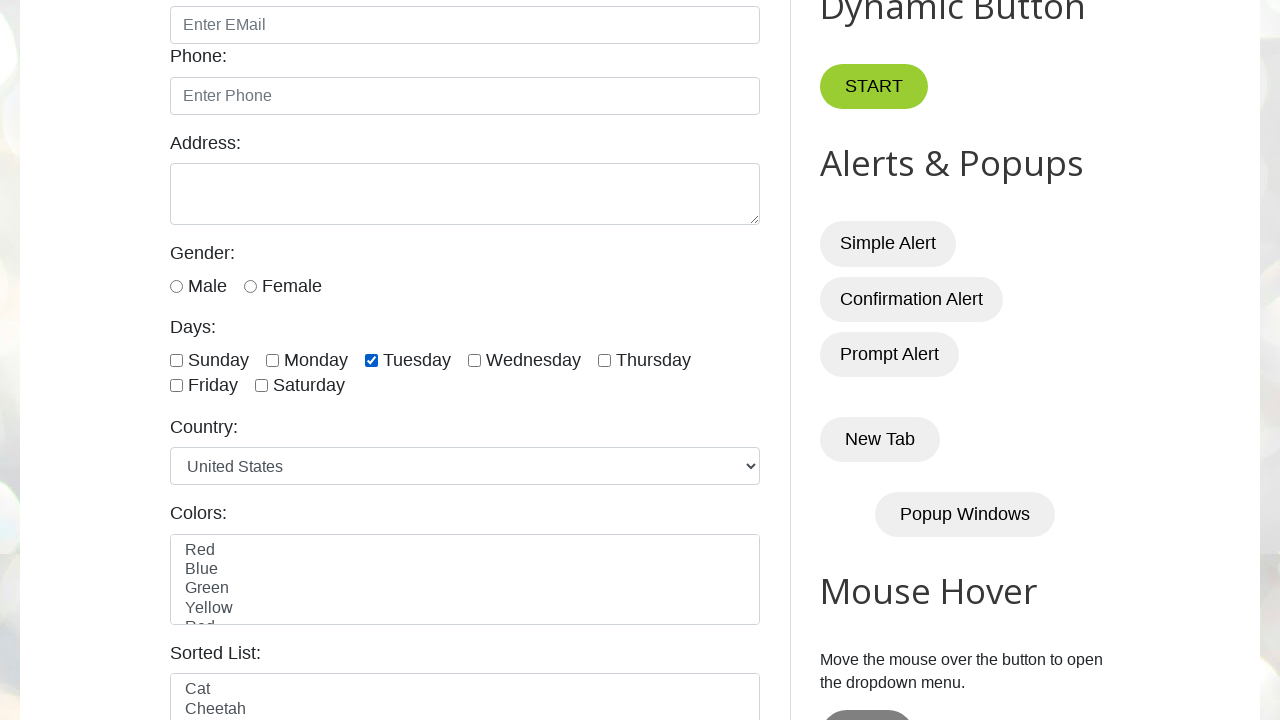

Selected checkbox at index 3 at (474, 360) on xpath=//input[@class='form-check-input' and @type='checkbox'] >> nth=3
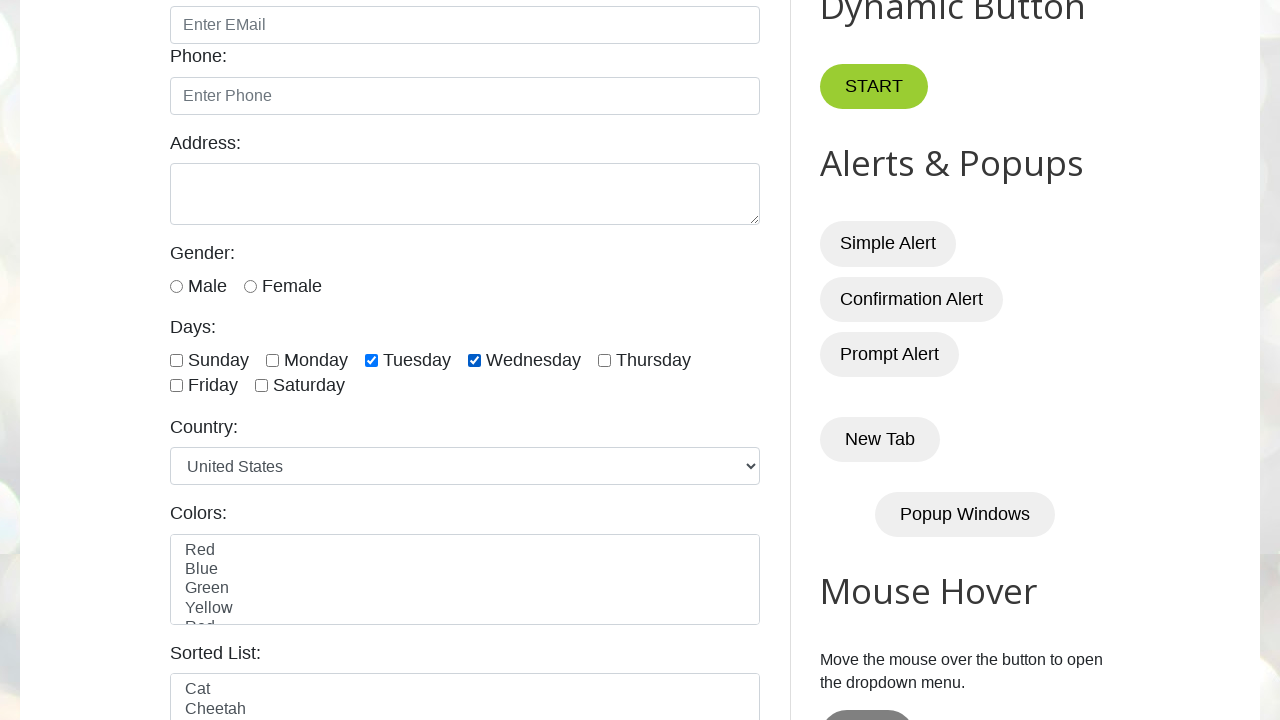

Selected checkbox at index 4 at (604, 360) on xpath=//input[@class='form-check-input' and @type='checkbox'] >> nth=4
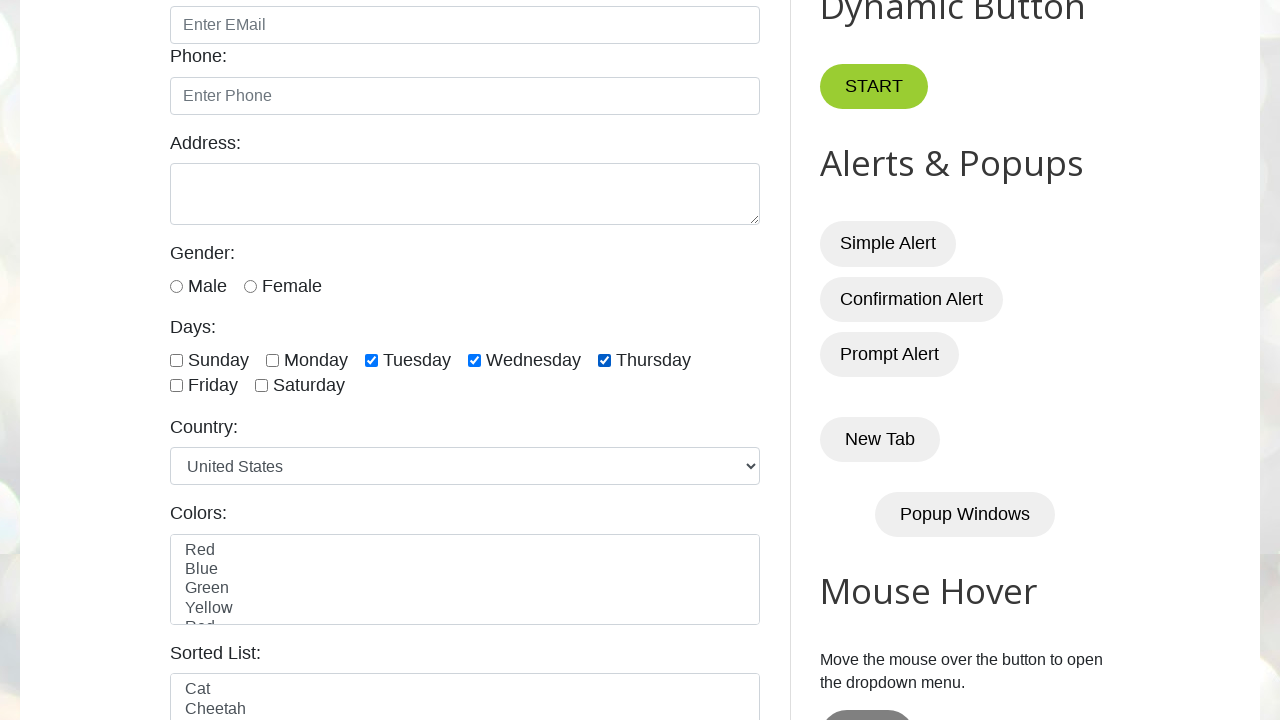

Selected checkbox at index 5 at (176, 386) on xpath=//input[@class='form-check-input' and @type='checkbox'] >> nth=5
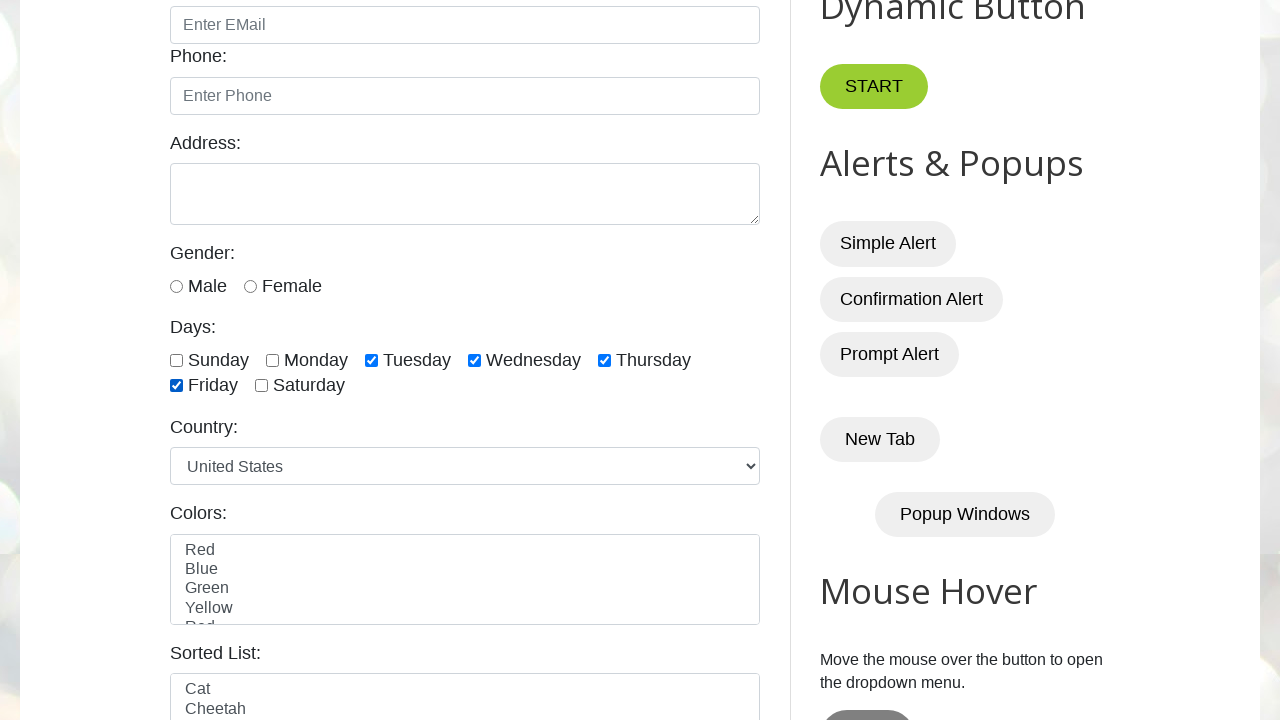

Selected checkbox at index 6 at (262, 386) on xpath=//input[@class='form-check-input' and @type='checkbox'] >> nth=6
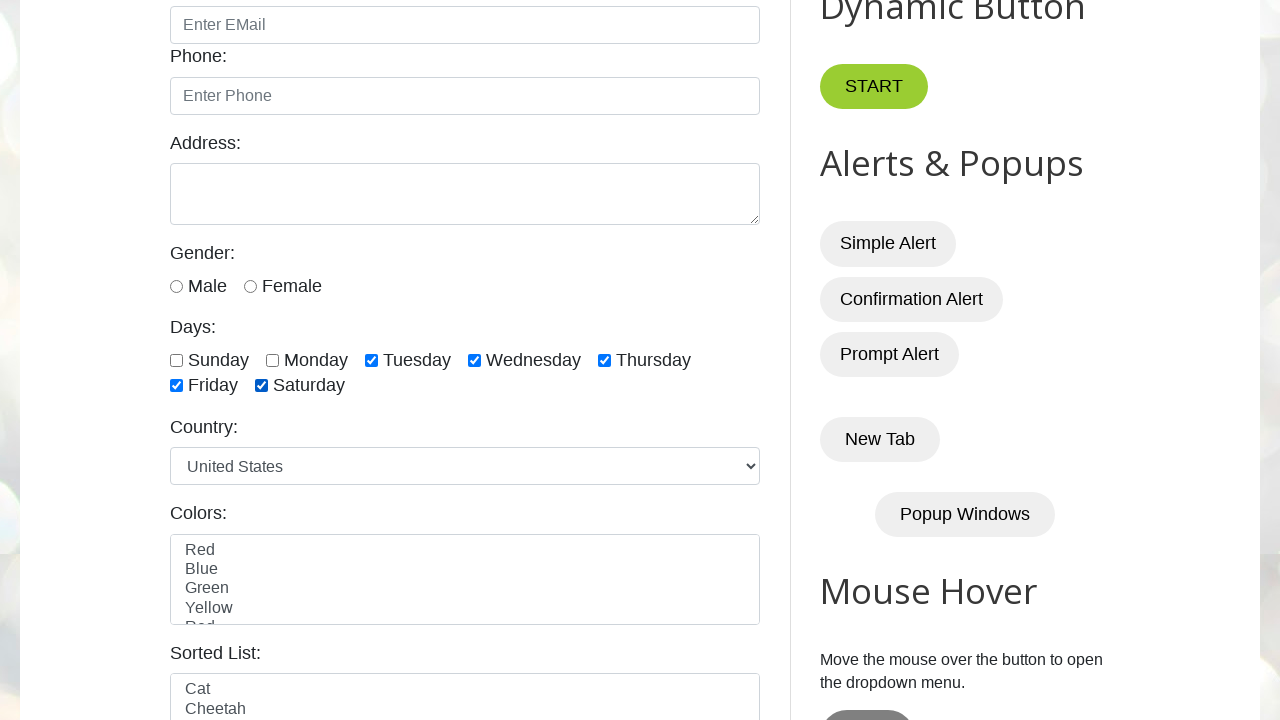

Cleared checkbox at index 2 at (372, 360) on xpath=//input[@class='form-check-input' and @type='checkbox'] >> nth=2
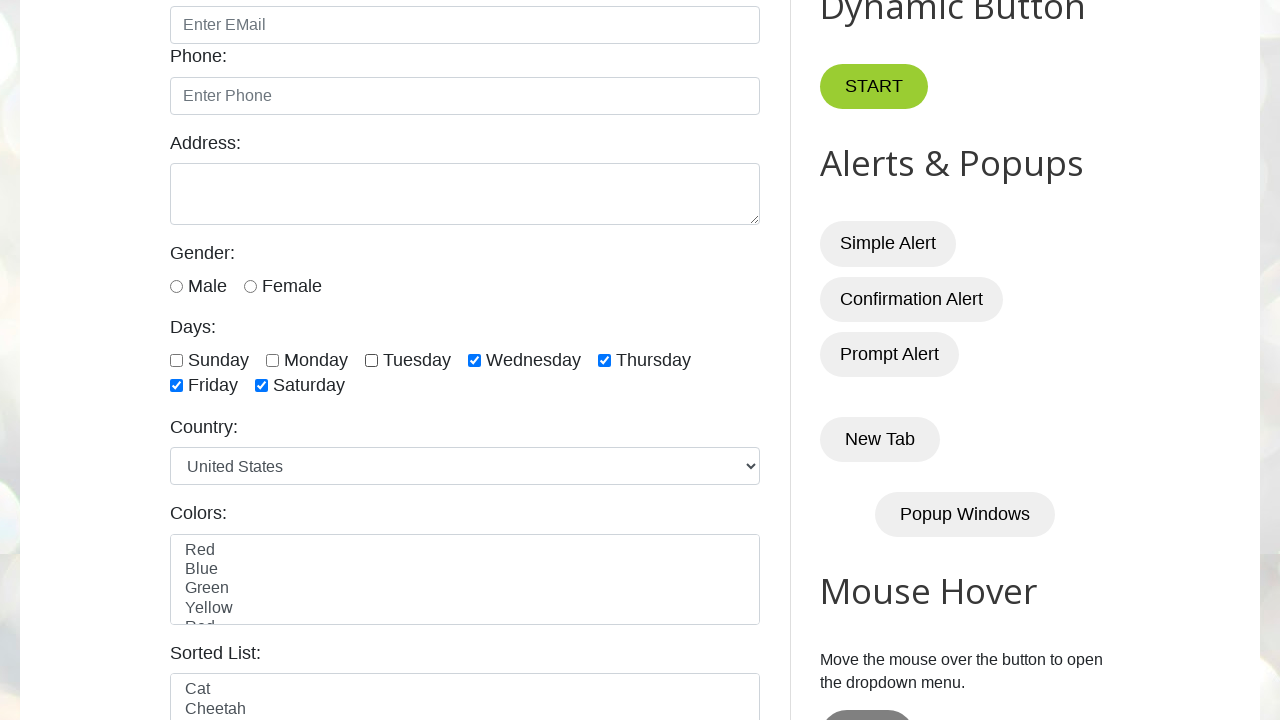

Cleared checkbox at index 3 at (474, 360) on xpath=//input[@class='form-check-input' and @type='checkbox'] >> nth=3
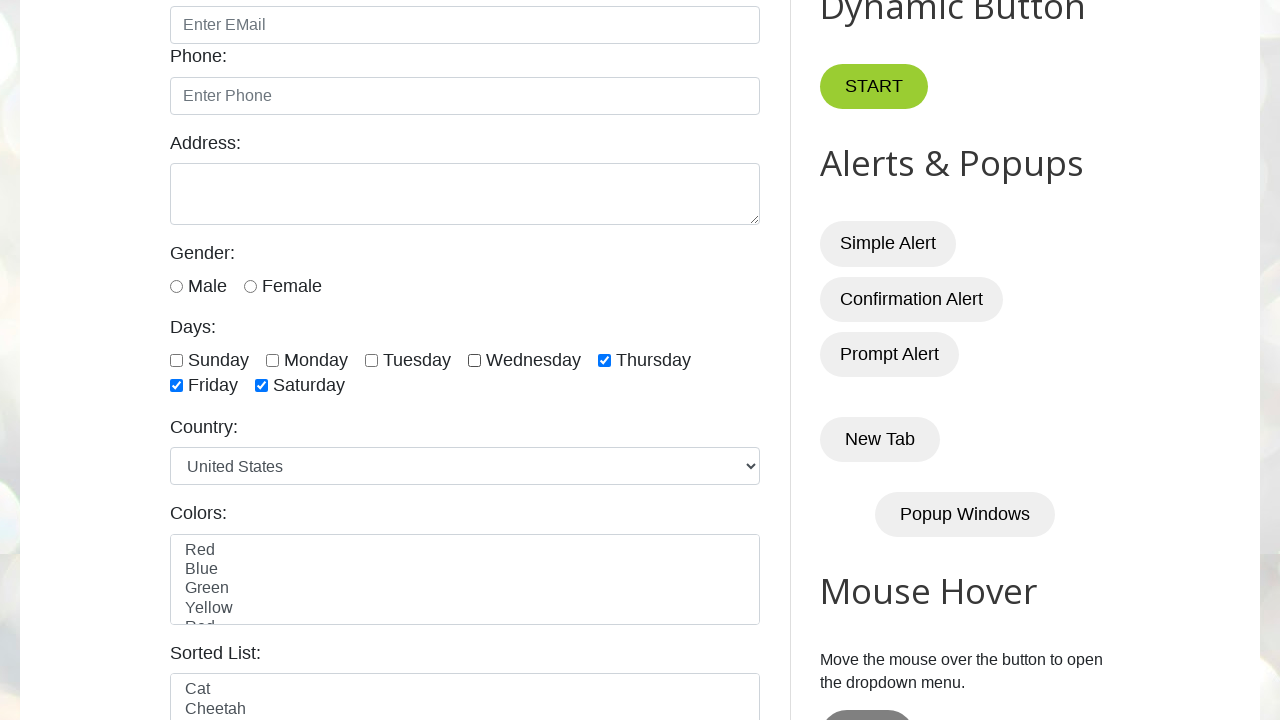

Cleared checkbox at index 4 at (604, 360) on xpath=//input[@class='form-check-input' and @type='checkbox'] >> nth=4
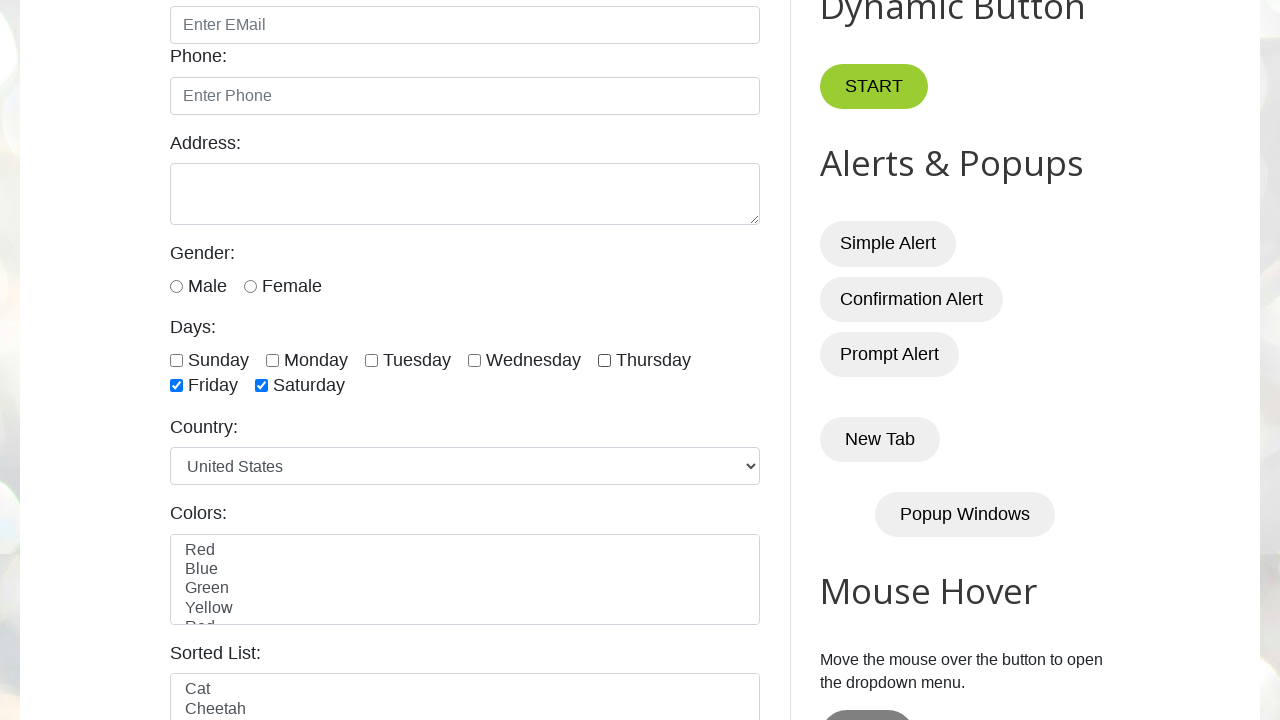

Cleared checkbox at index 5 at (176, 386) on xpath=//input[@class='form-check-input' and @type='checkbox'] >> nth=5
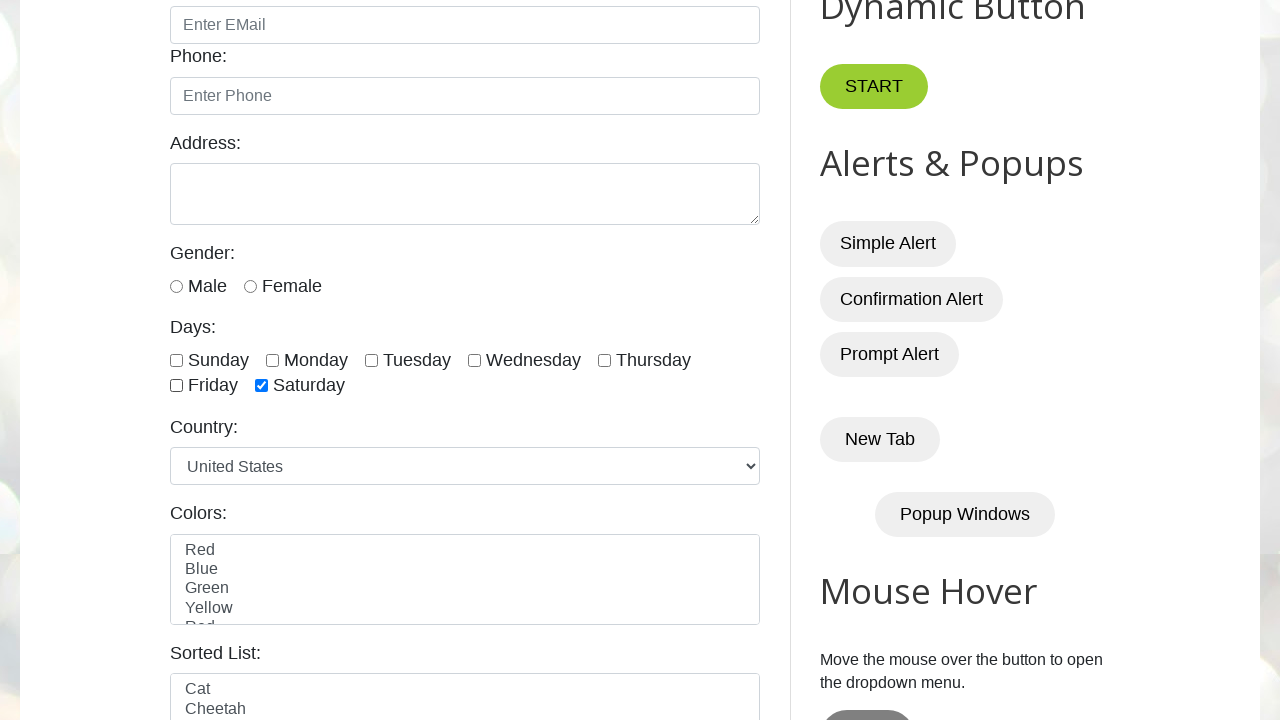

Cleared checkbox at index 6 at (262, 386) on xpath=//input[@class='form-check-input' and @type='checkbox'] >> nth=6
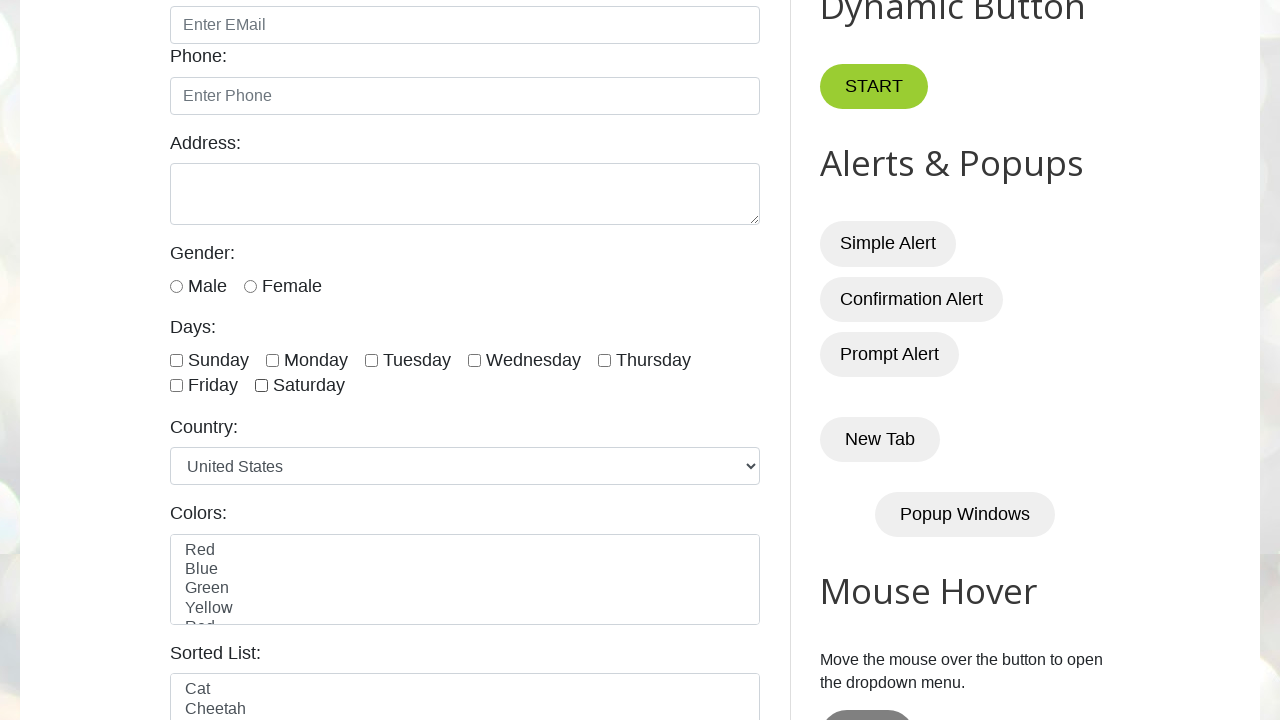

Test completed successfully - all checkboxes cleared
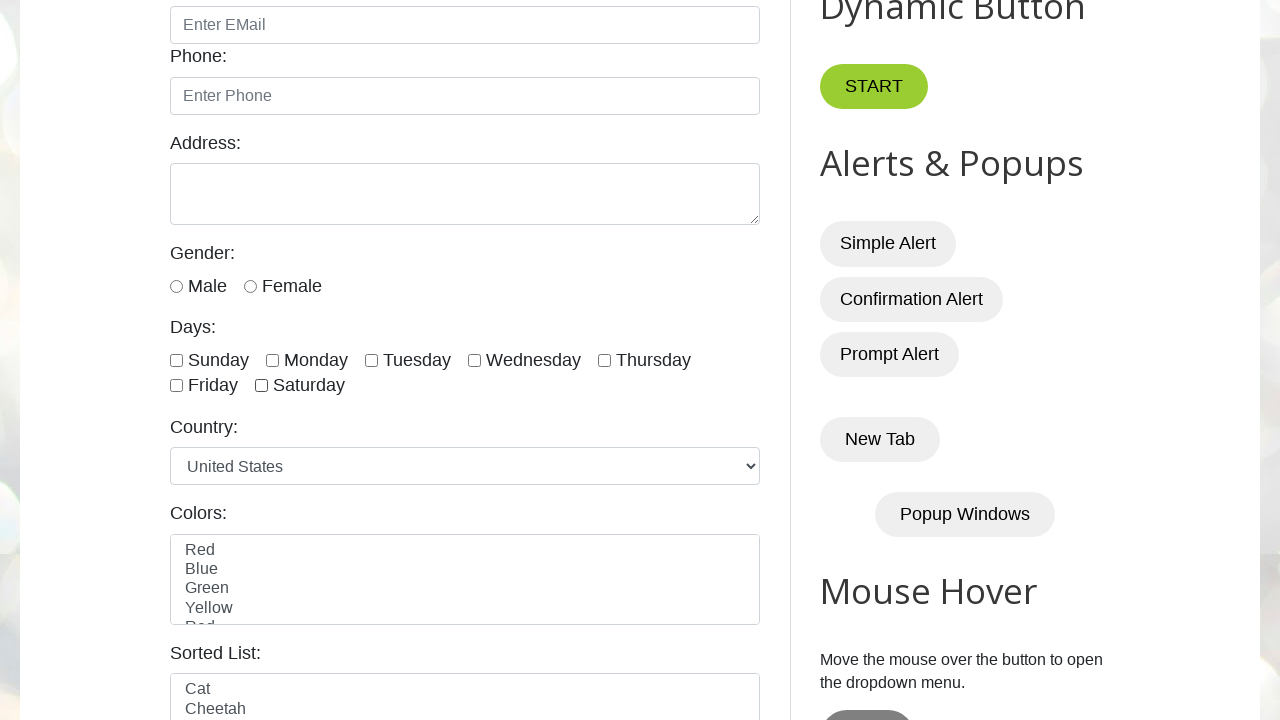

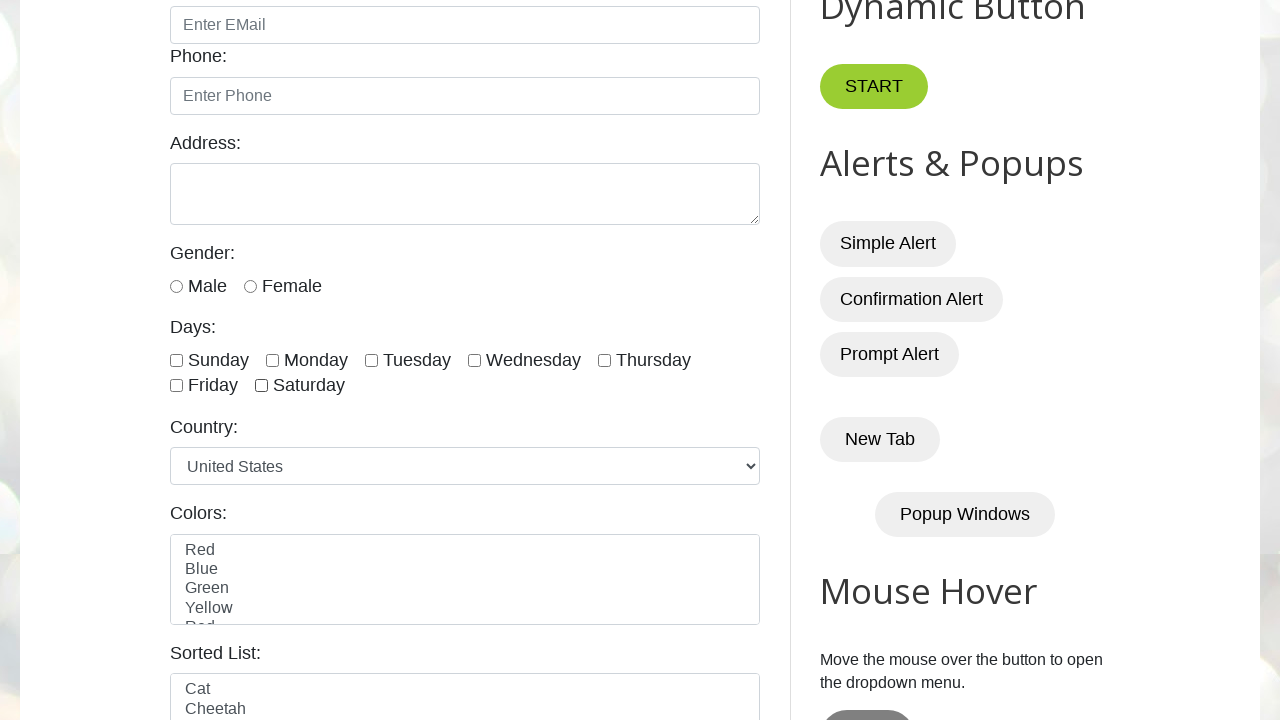